Tests JavaScript confirmation alert handling by clicking a button to trigger the alert, accepting it, and verifying the result message displays correctly.

Starting URL: http://the-internet.herokuapp.com/javascript_alerts

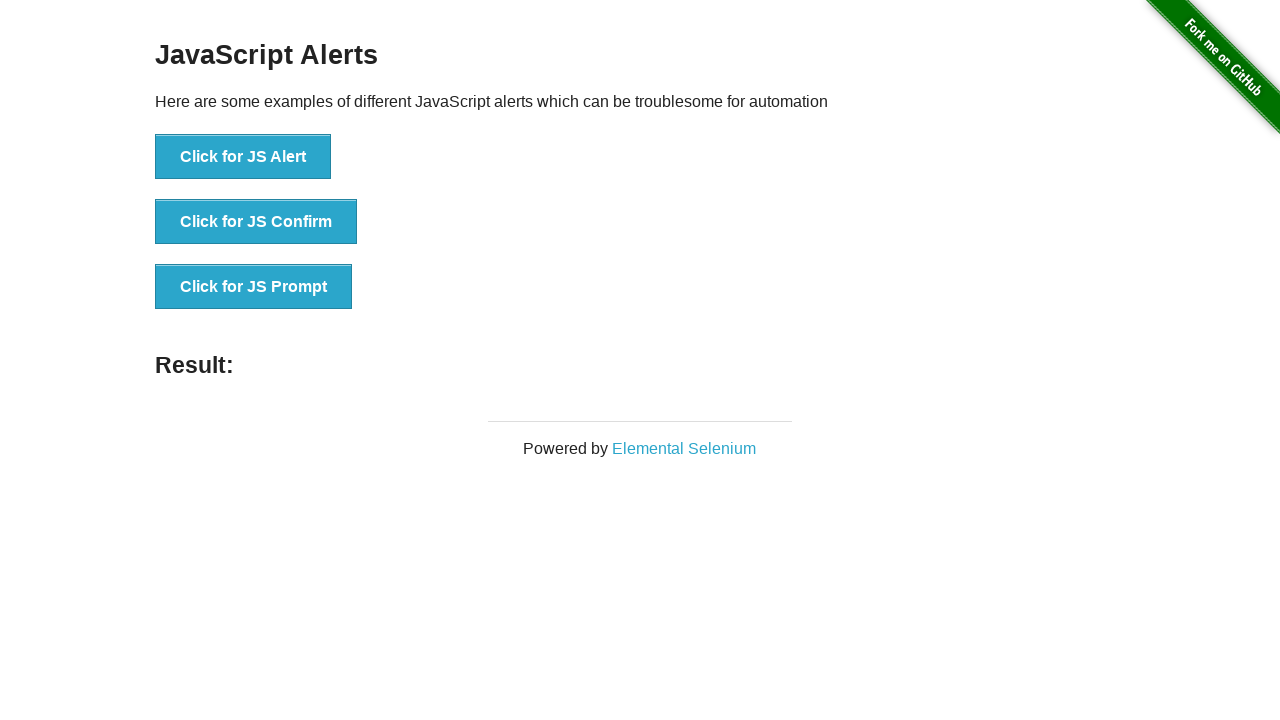

Set up dialog handler to accept confirmation alerts
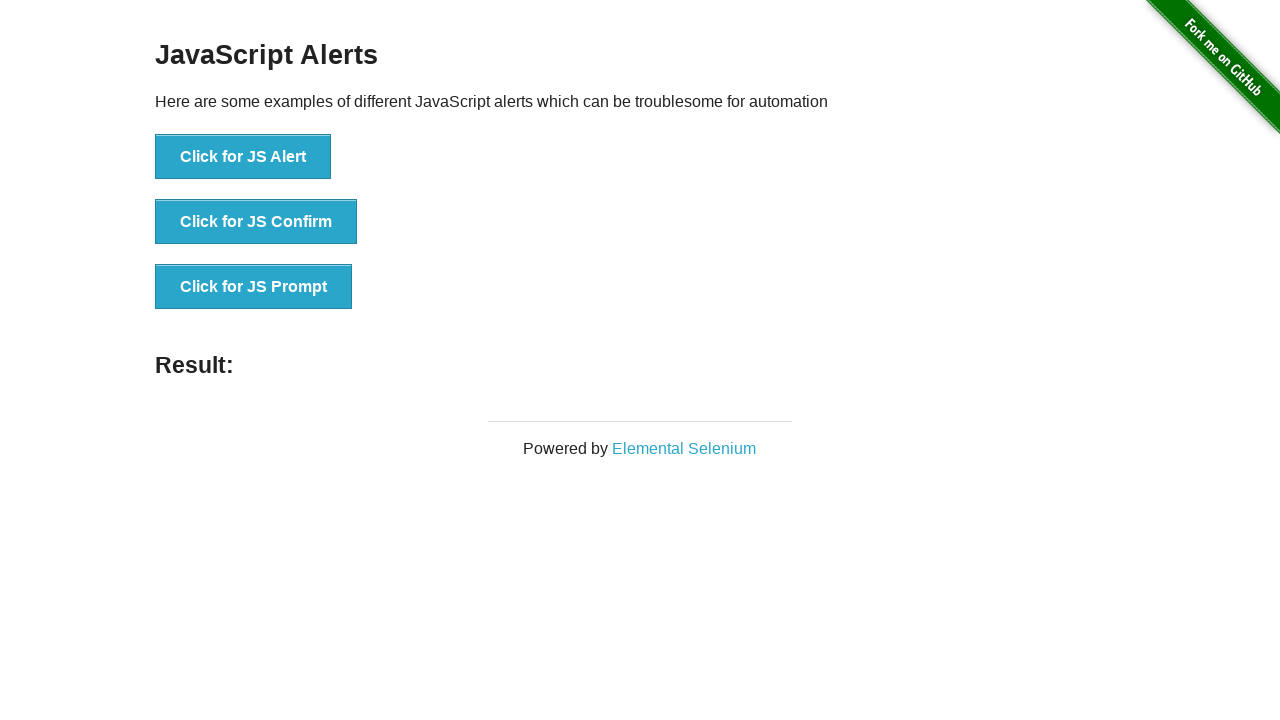

Clicked second button to trigger JavaScript confirmation alert at (256, 222) on button >> nth=1
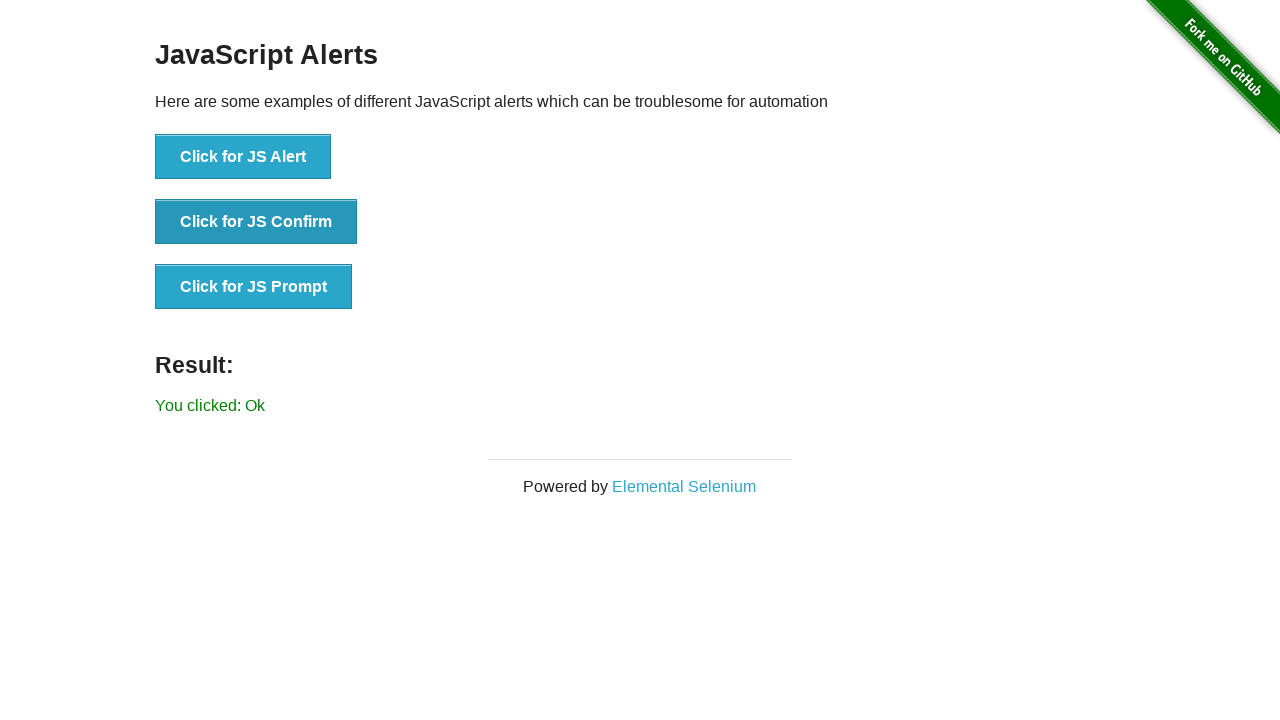

Result text element loaded after accepting confirmation
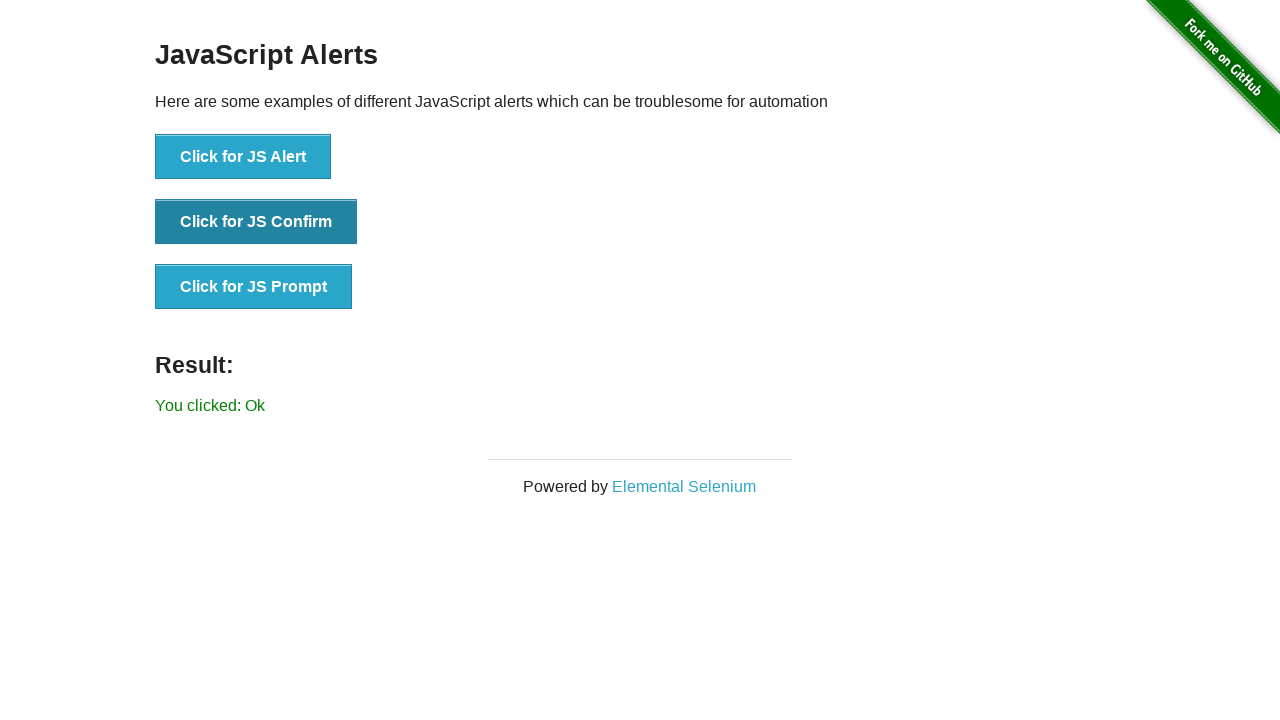

Retrieved result text content
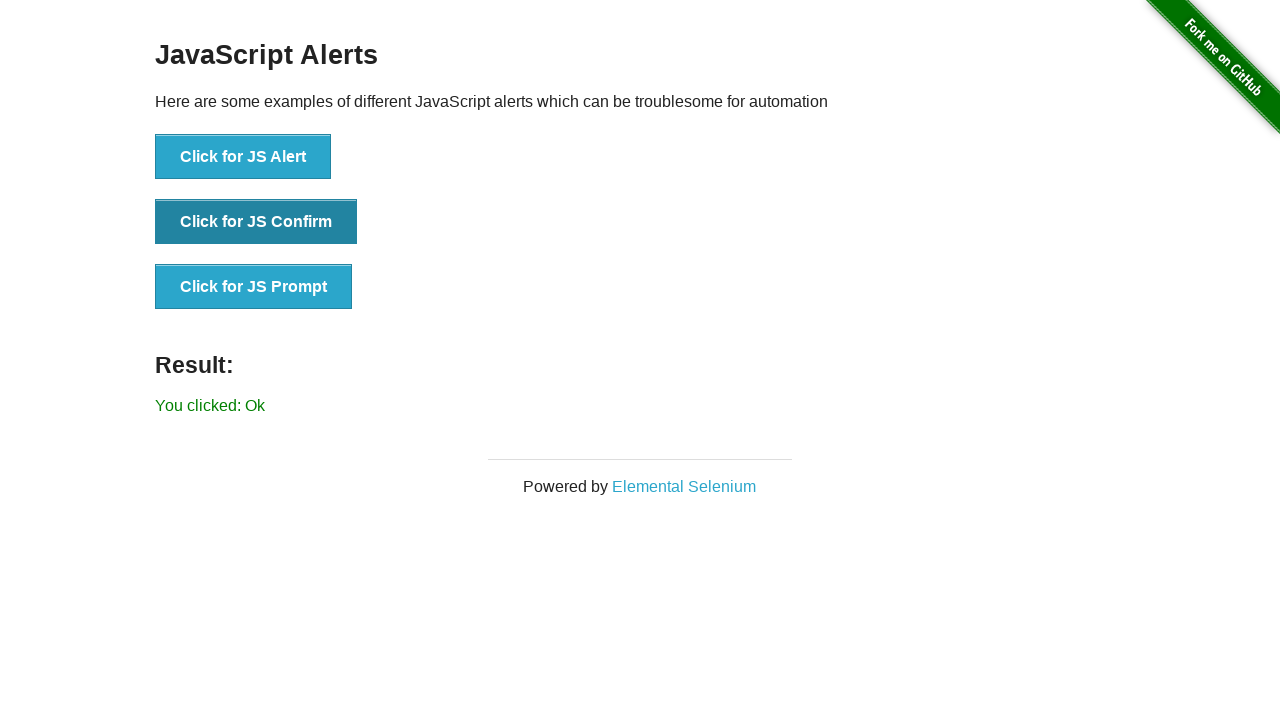

Verified result text matches expected 'You clicked: Ok'
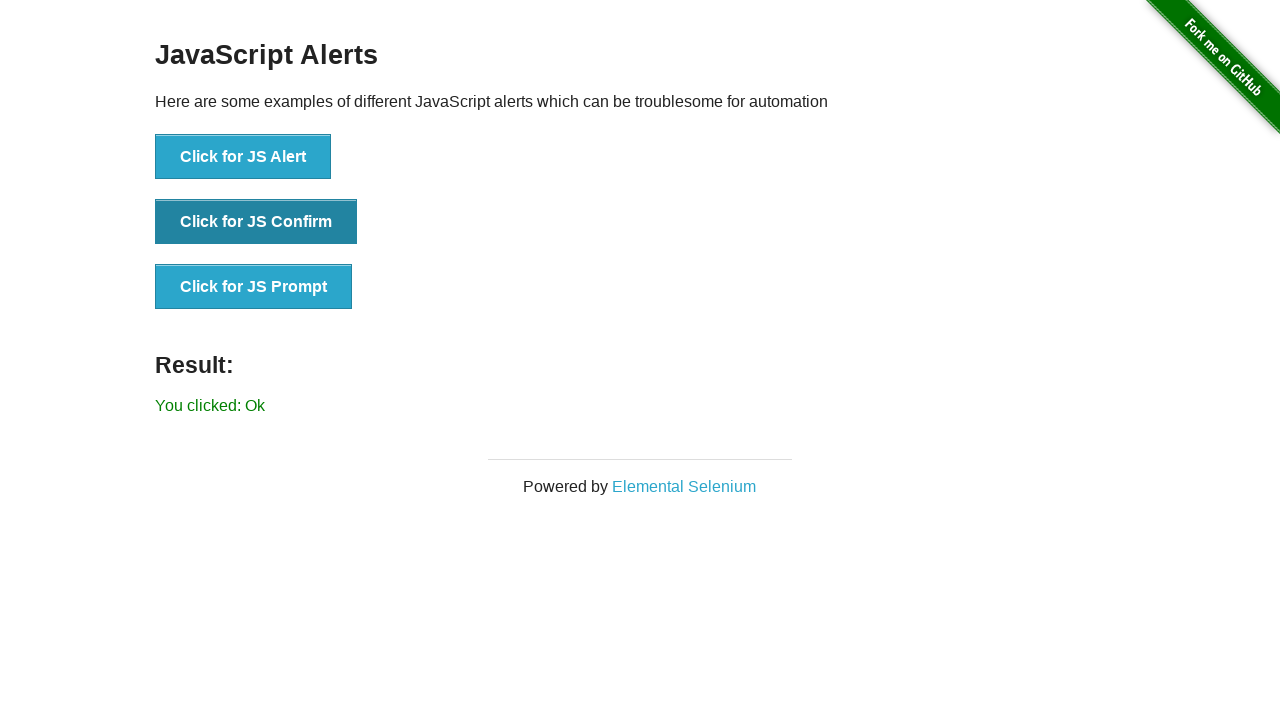

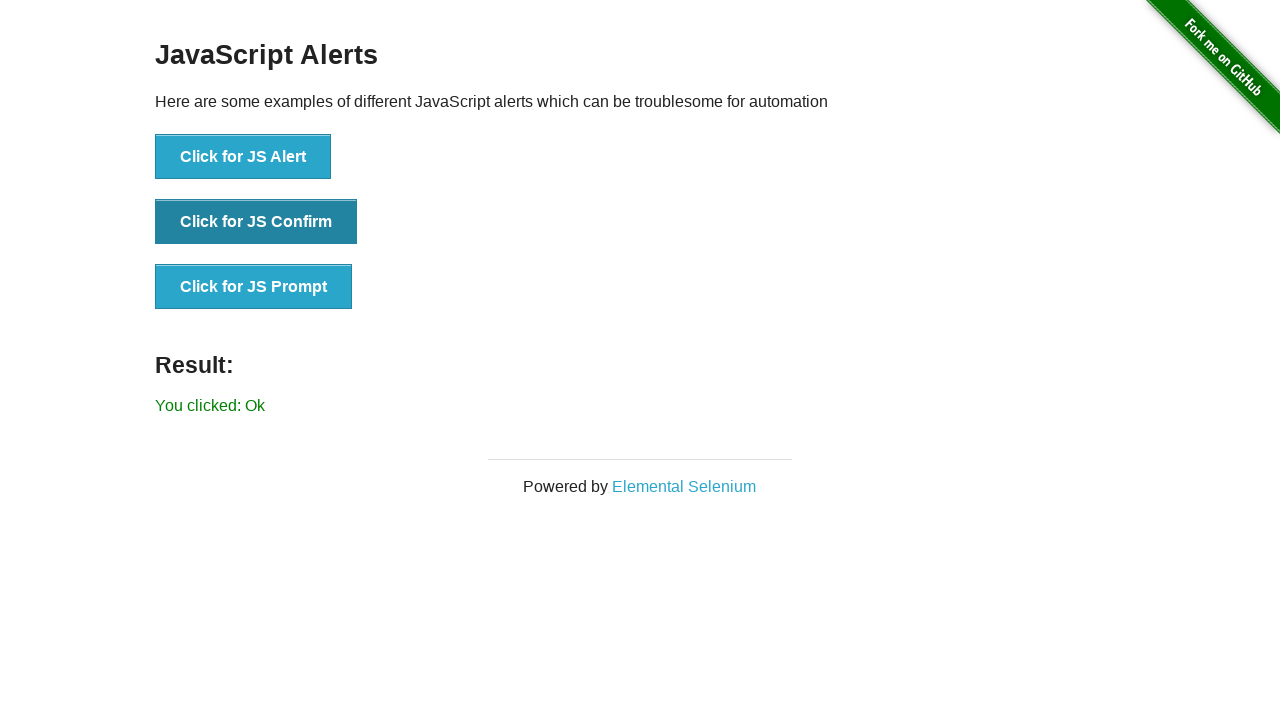